Tests dropdown selection functionality on Semantic UI documentation page by clicking dropdown and selecting different options

Starting URL: https://semantic-ui.com/modules/dropdown.html#/definition

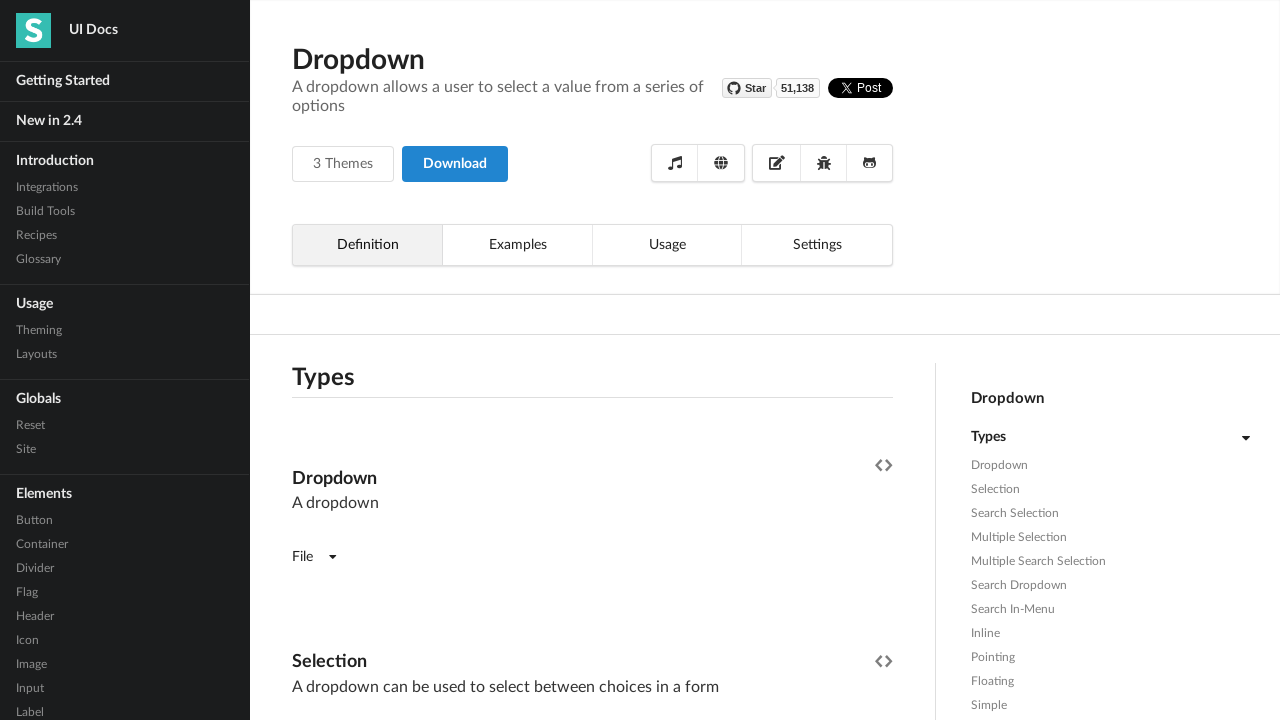

Waited for dropdown element to be visible
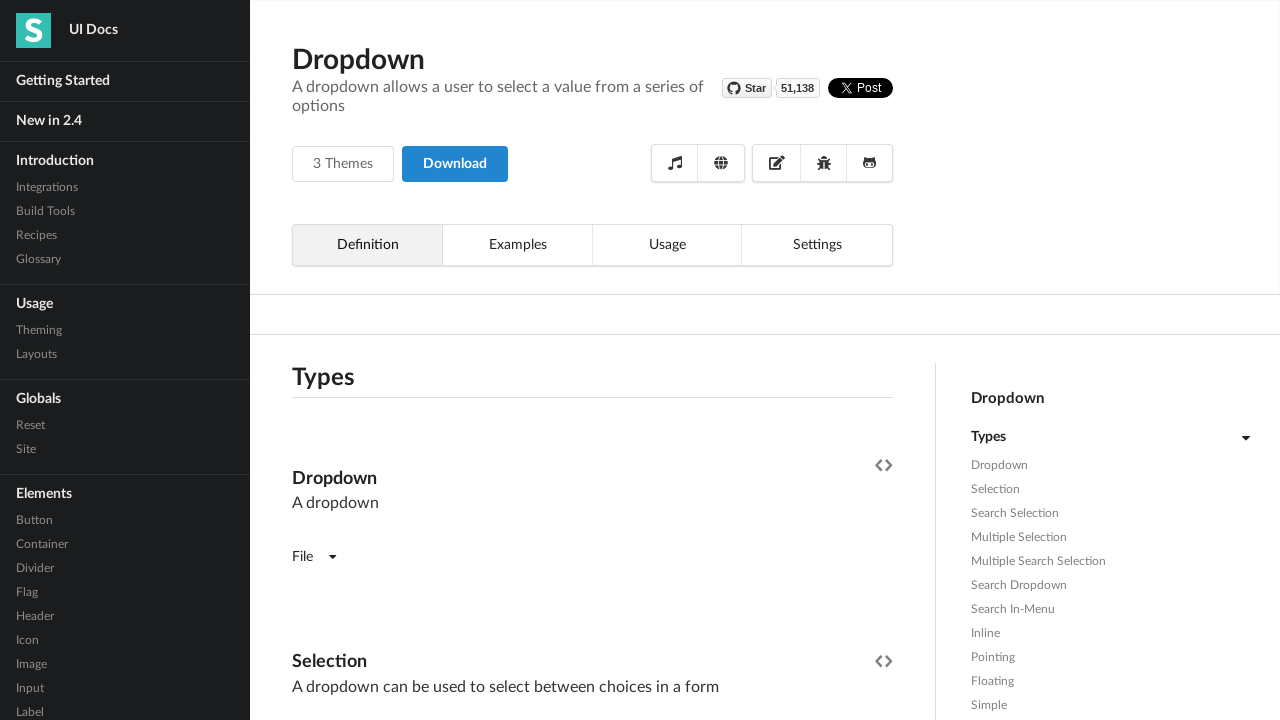

Clicked on dropdown to open it at (302, 557) on div.simple.example>div.ui.dropdown>div.text
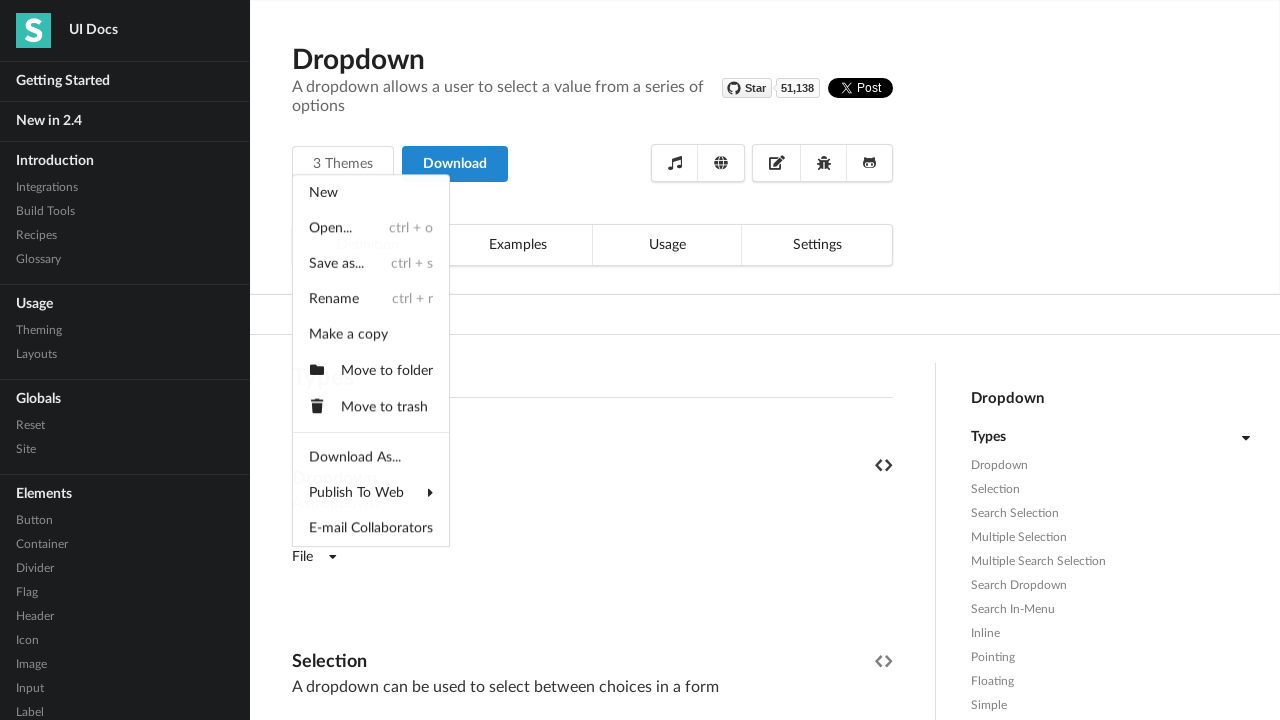

Waited for dropdown to expand and show visible state
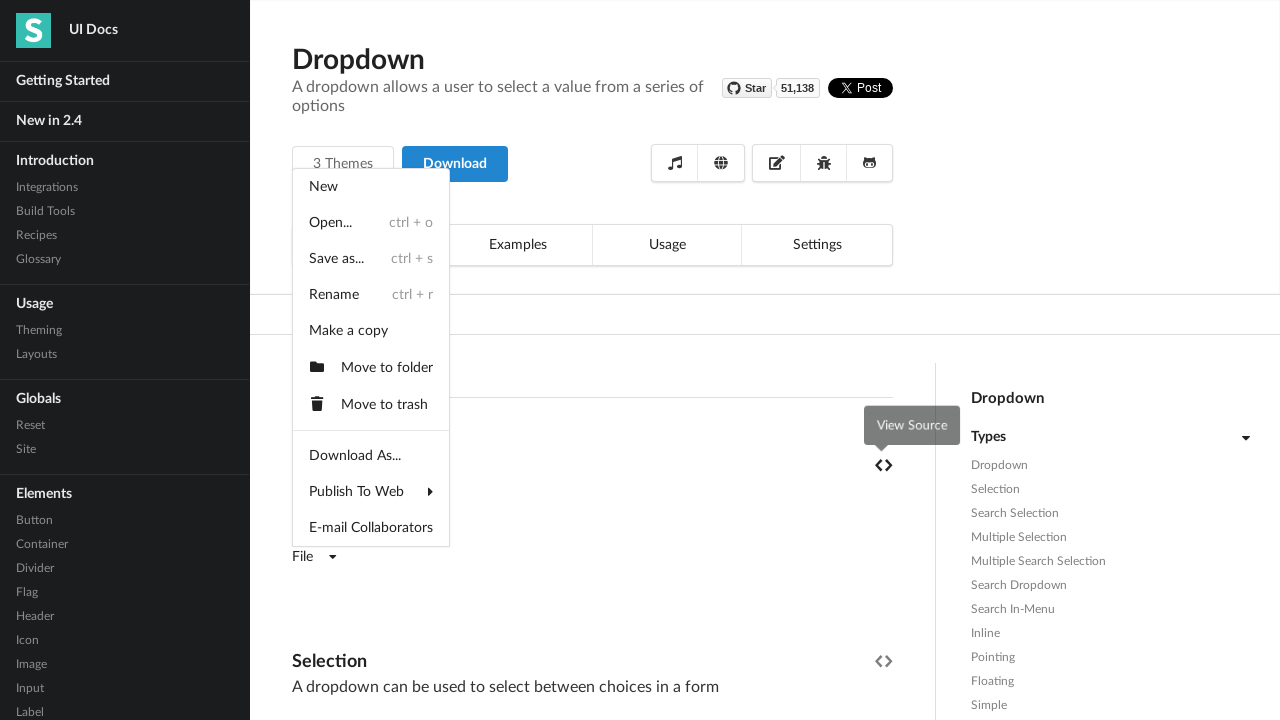

Selected first option from dropdown menu at (371, 187) on div.menu.transition.visible>div:nth-child(1)
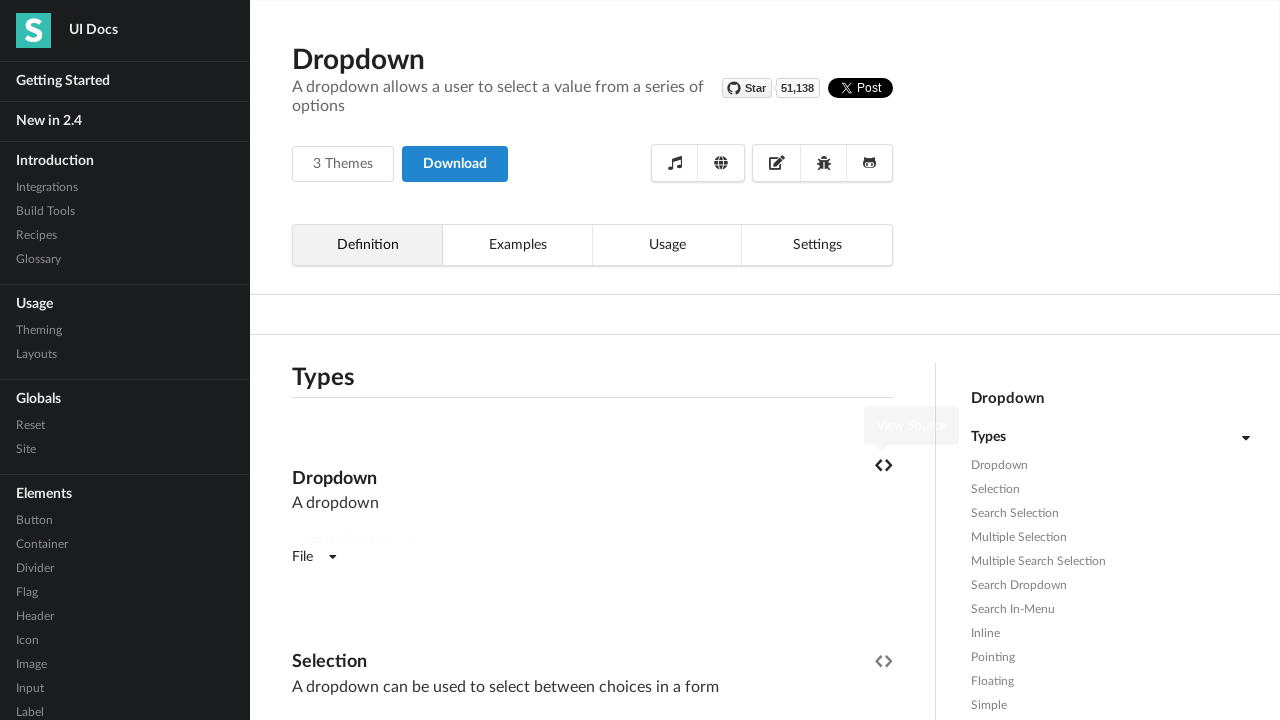

Clicked on dropdown to open it again at (302, 557) on div.simple.example>div.ui.dropdown>div.text
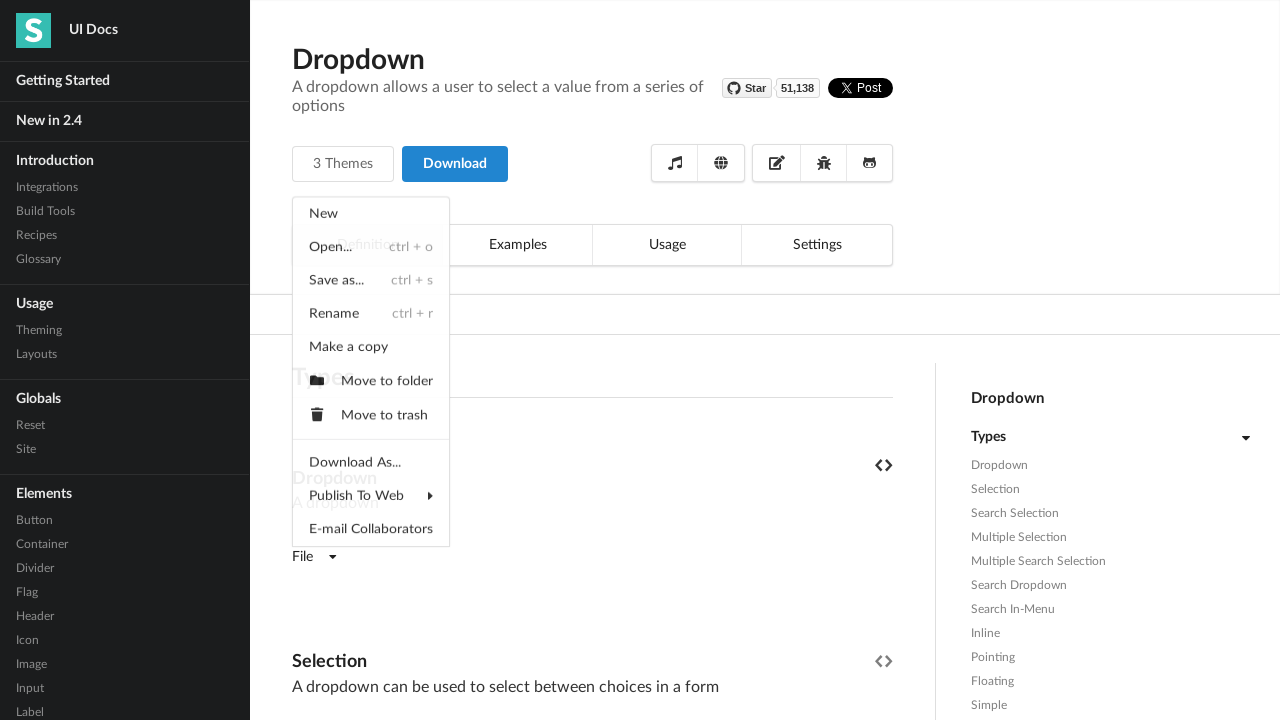

Waited for dropdown to expand again and show visible state
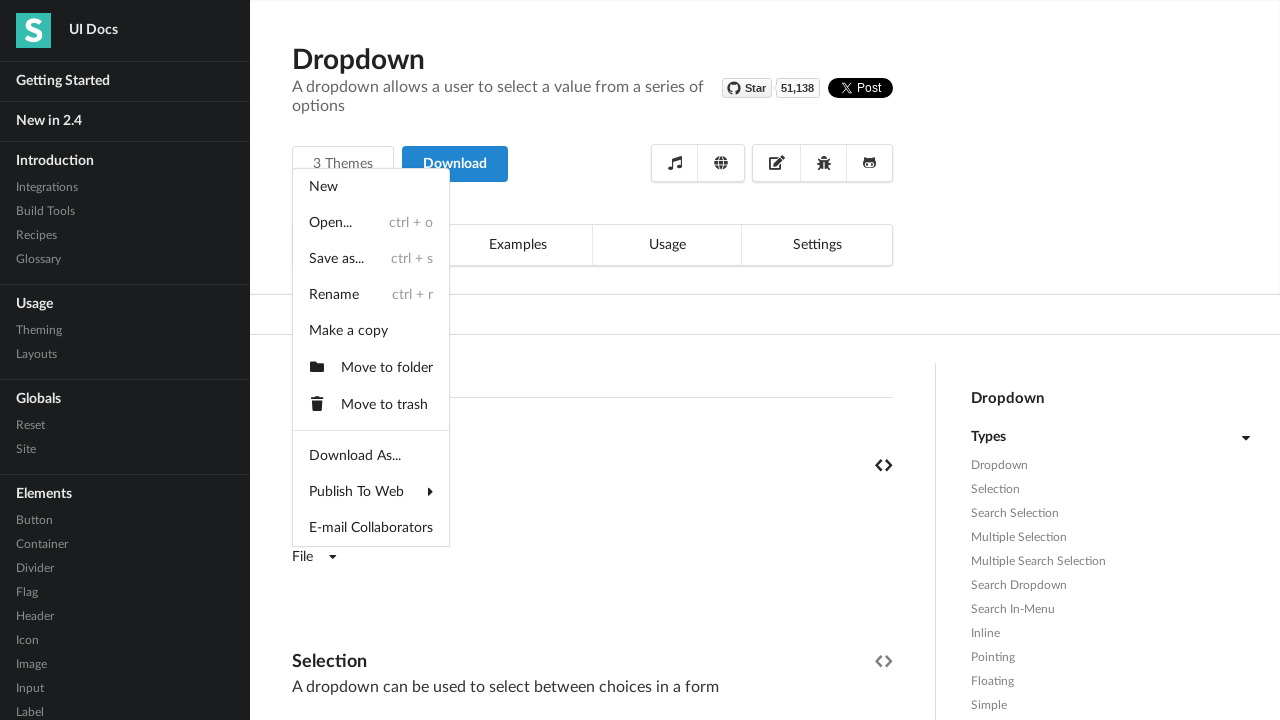

Selected sixth option from dropdown menu at (371, 368) on div.menu.transition.visible>div:nth-child(6)
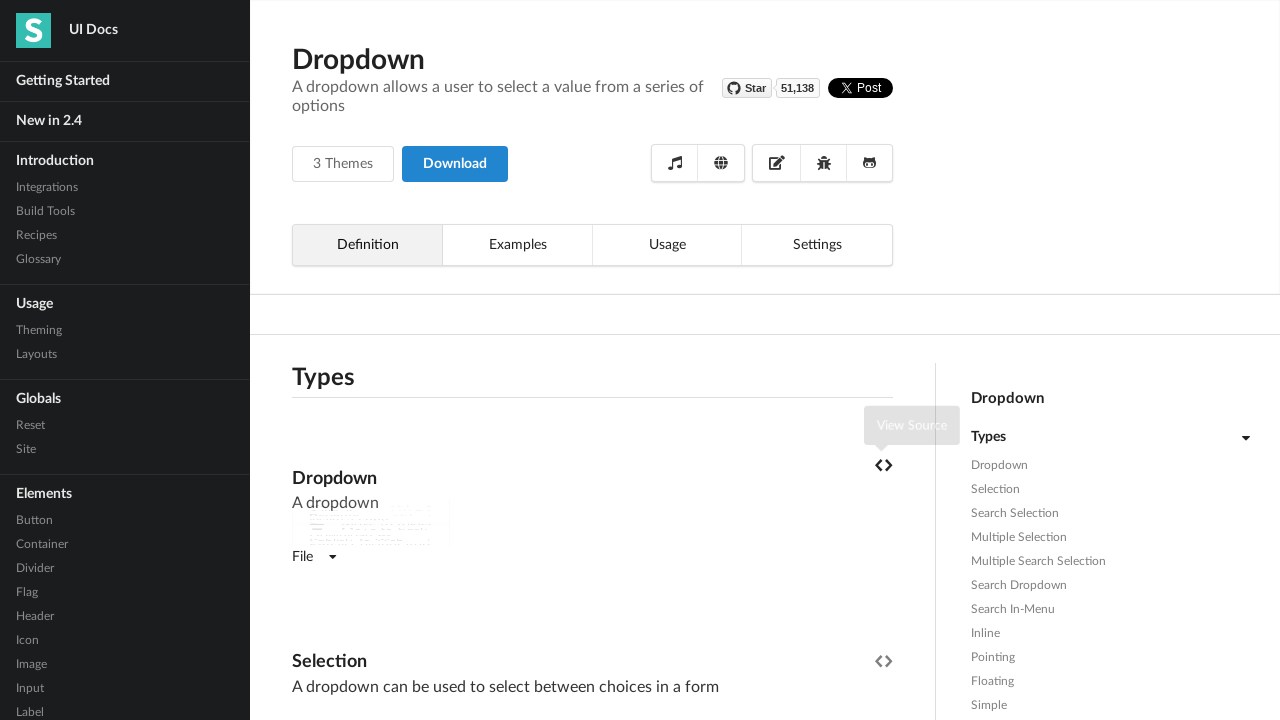

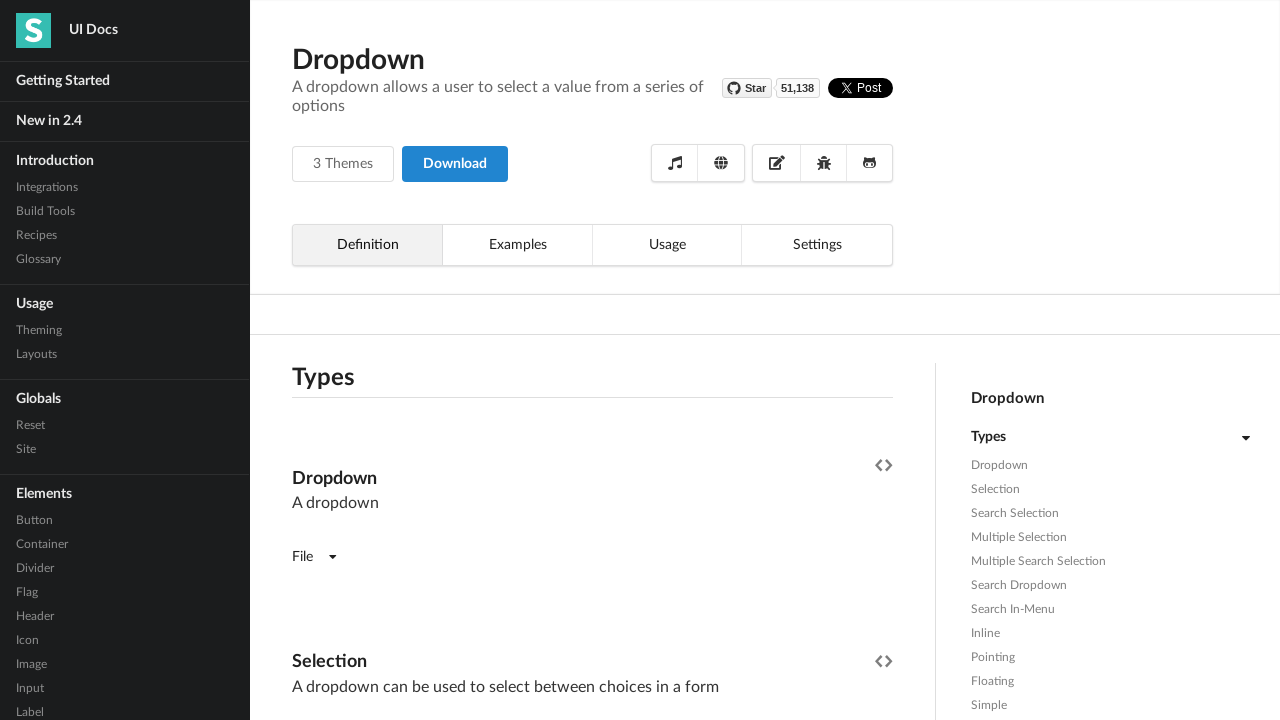